Tests drag and drop functionality by dragging an element with id 'drag11' to a drop zone with id 'div2'

Starting URL: https://grotechminds.com/drag-and-drop/

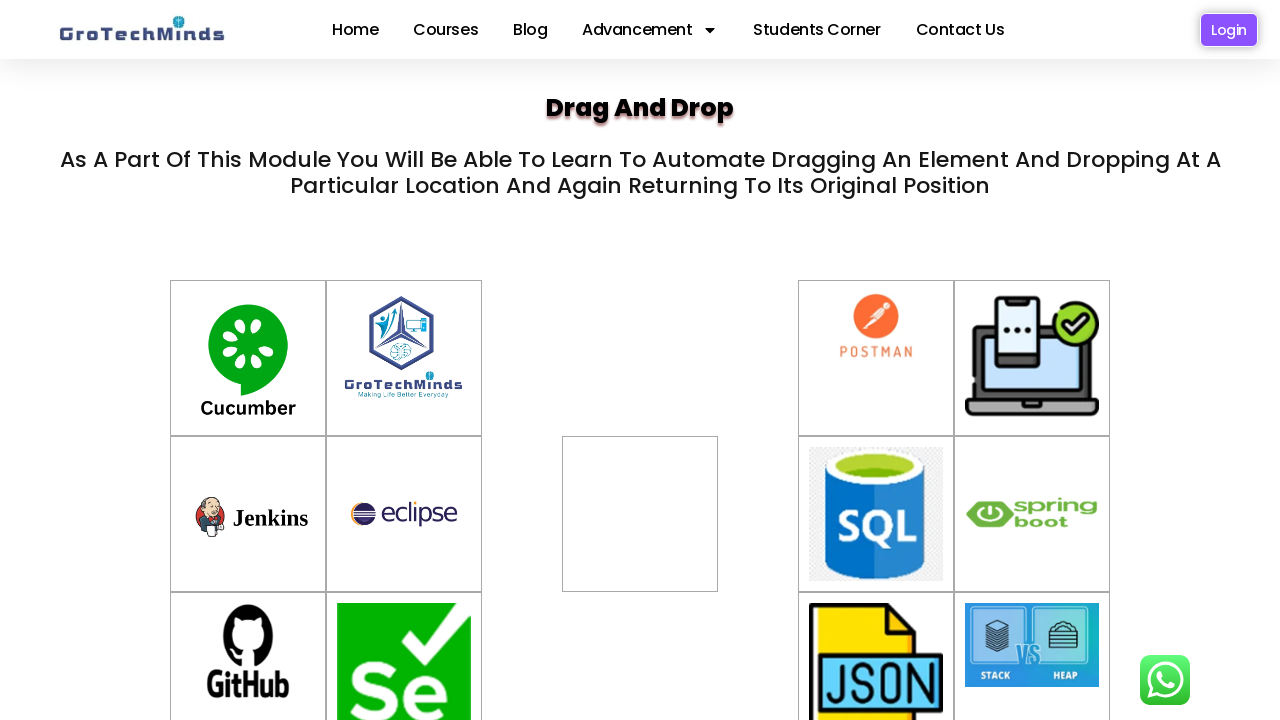

Waited for draggable element with id 'drag11' to be available
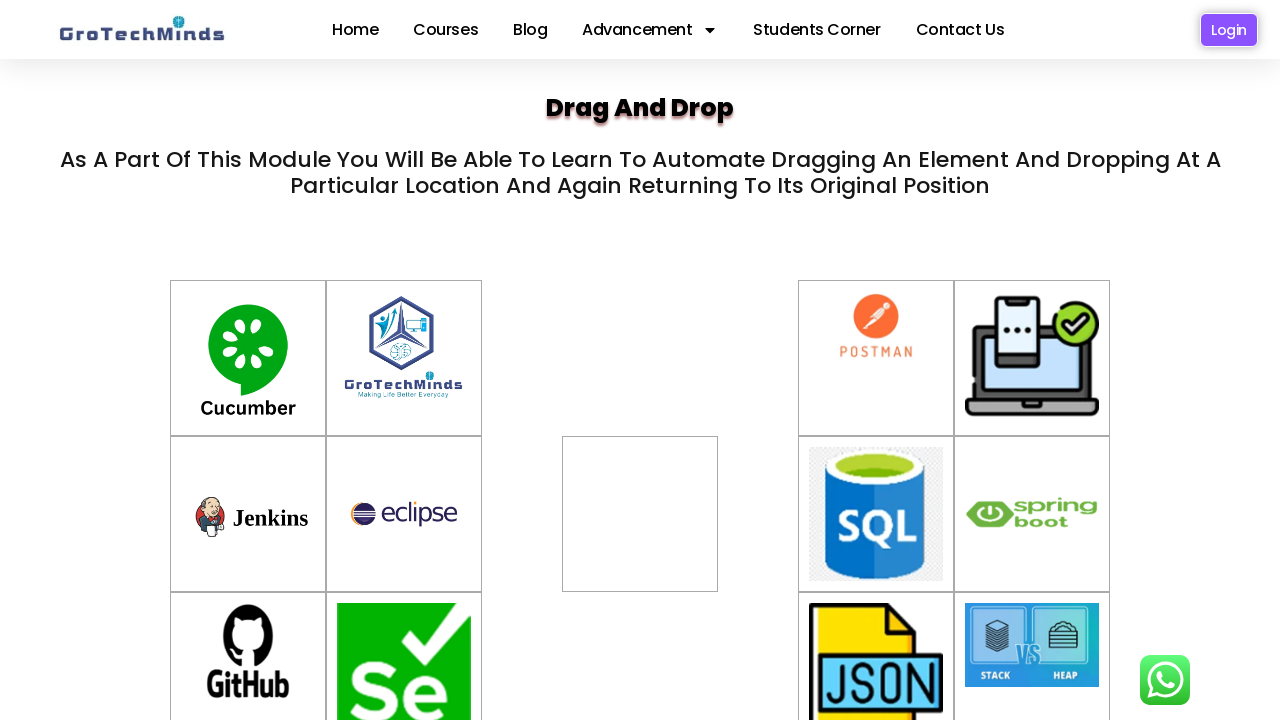

Waited for drop zone with id 'div2' to be available
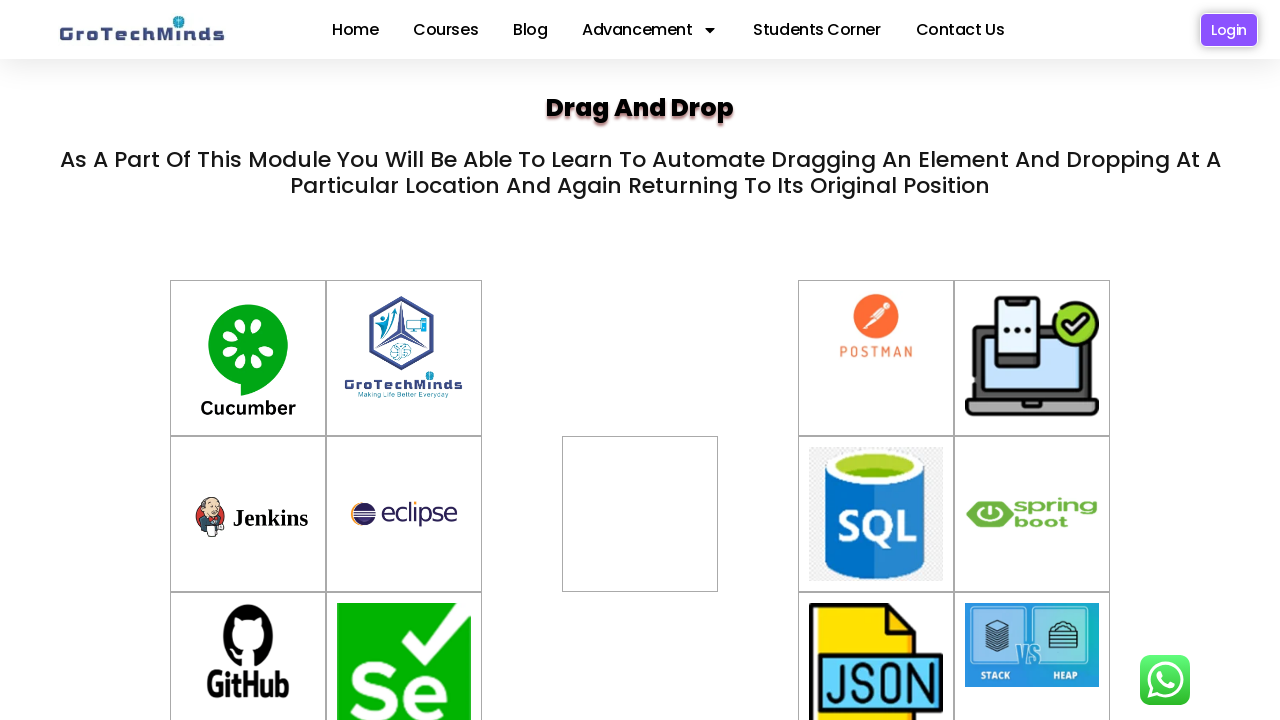

Located draggable element with id 'drag11'
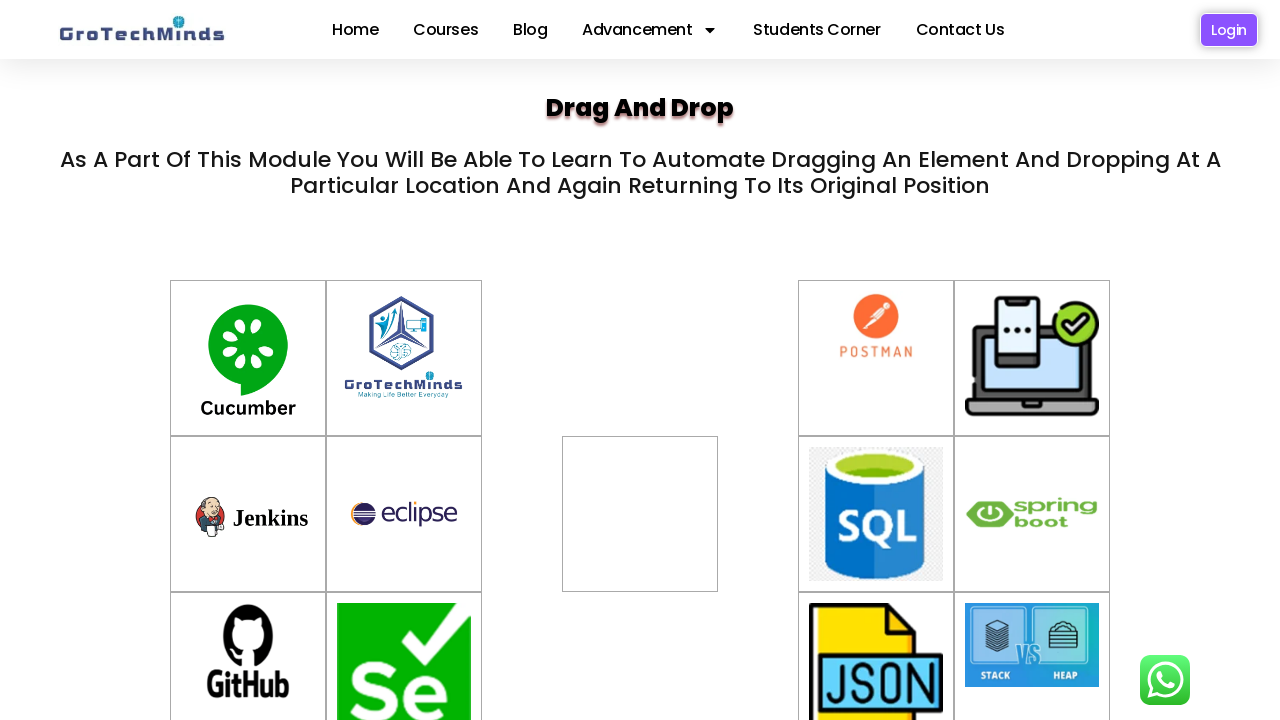

Located drop zone with id 'div2'
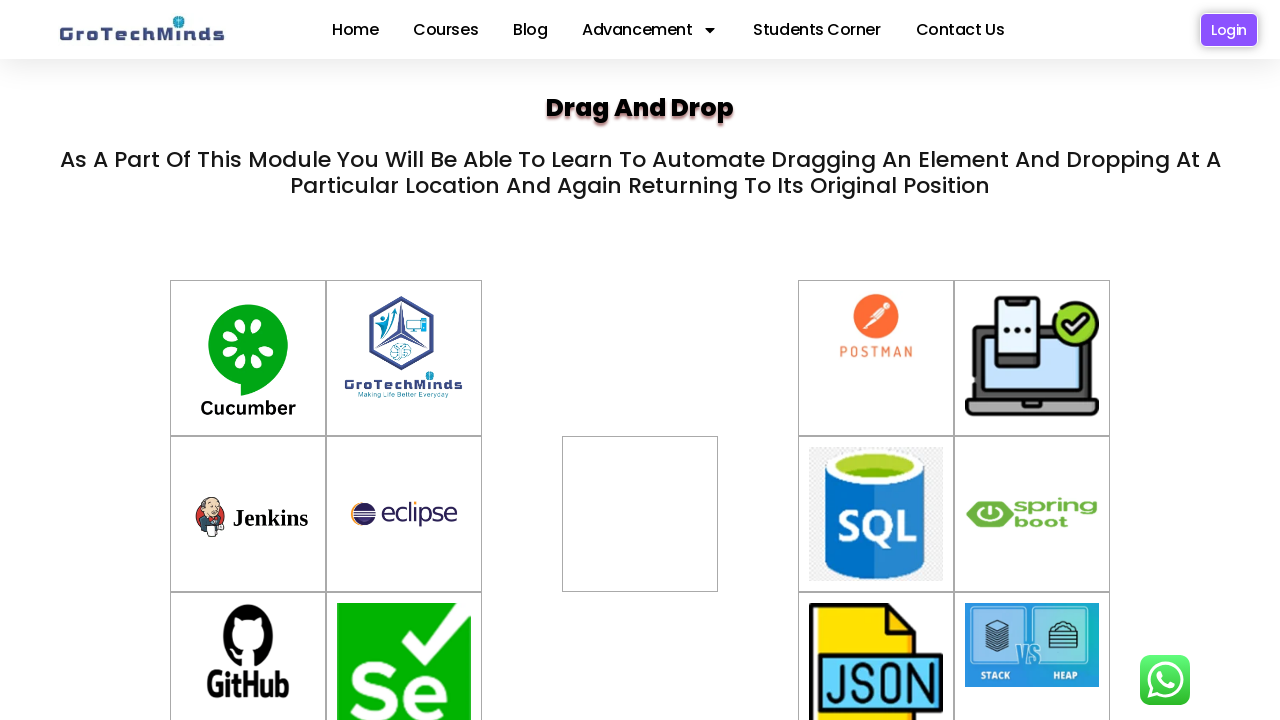

Dragged element with id 'drag11' to drop zone with id 'div2' at (640, 494)
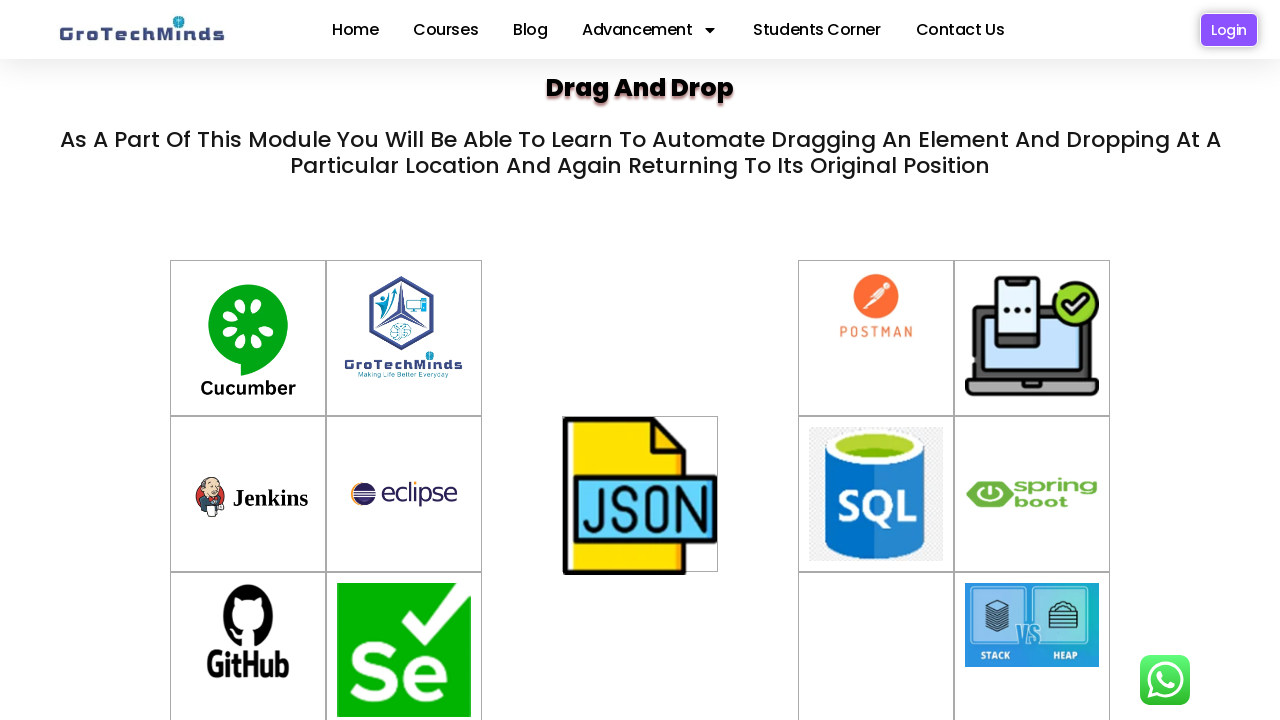

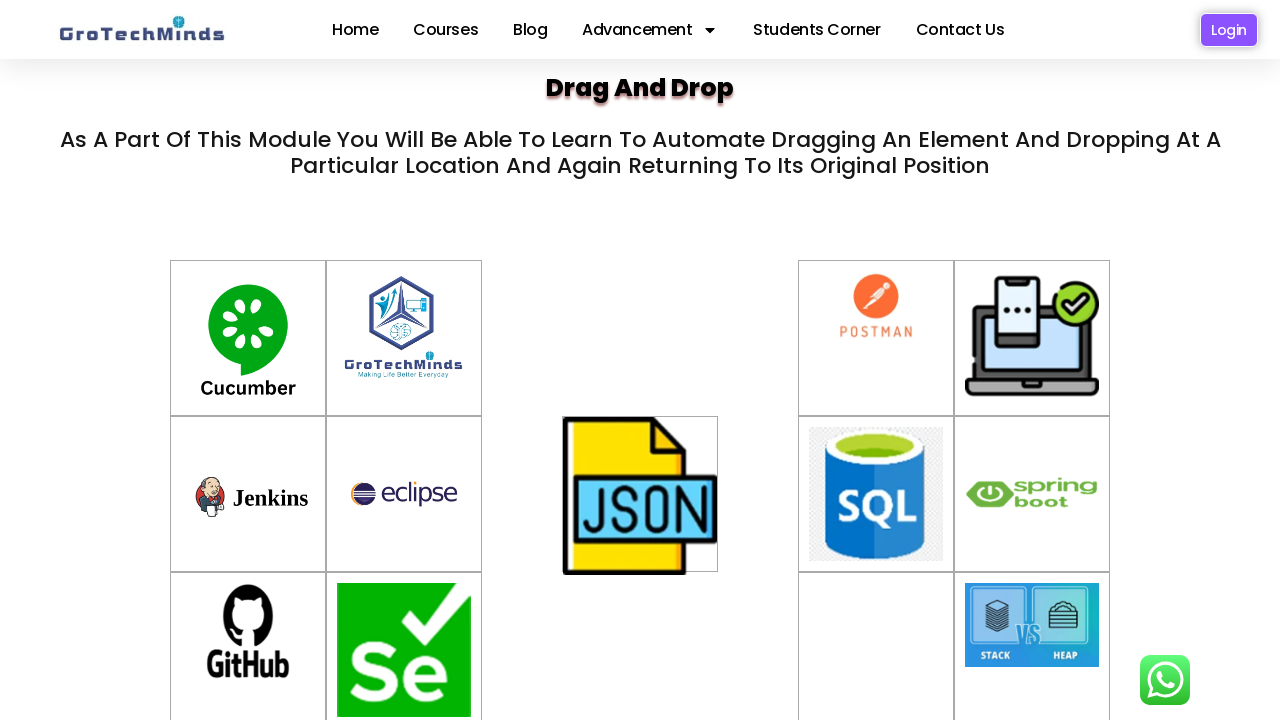